Tests right-click context menu functionality by right-clicking on an element and verifying menu options

Starting URL: http://swisnl.github.io/jQuery-contextMenu/demo.html

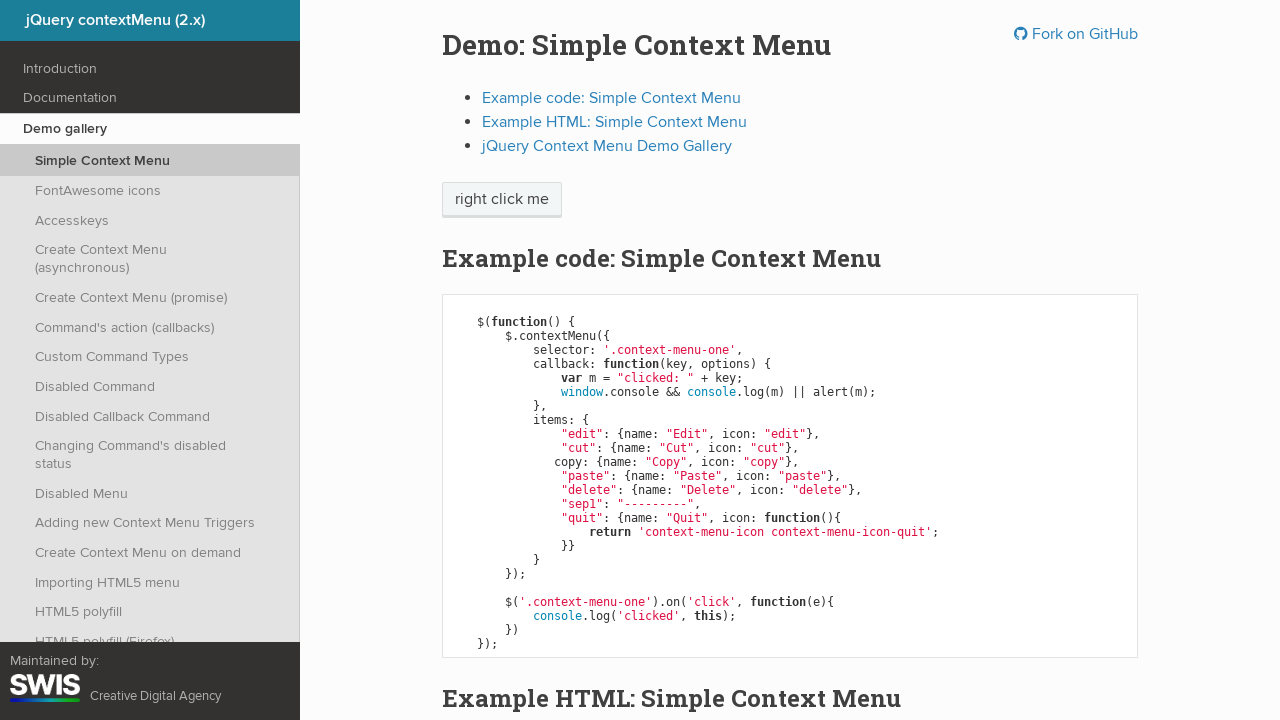

Waited for right-click target element to load
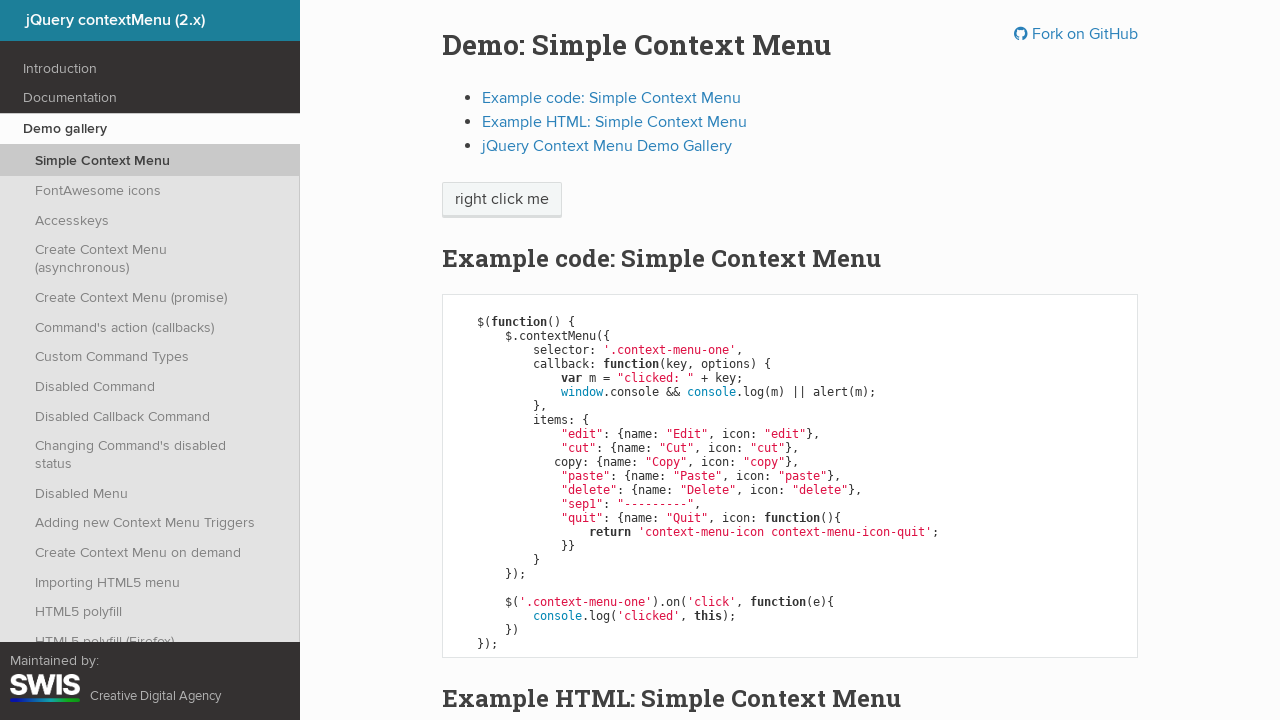

Right-clicked on context menu target element at (502, 200) on .context-menu-one
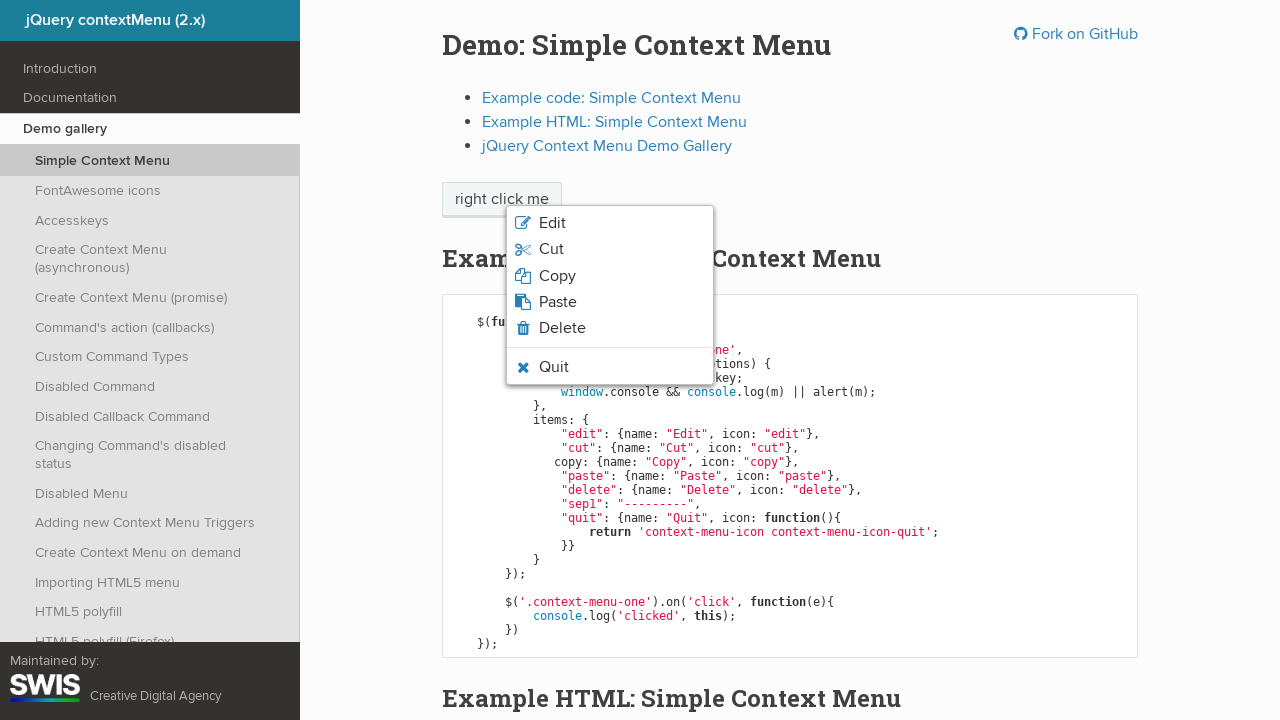

Located copy option in context menu
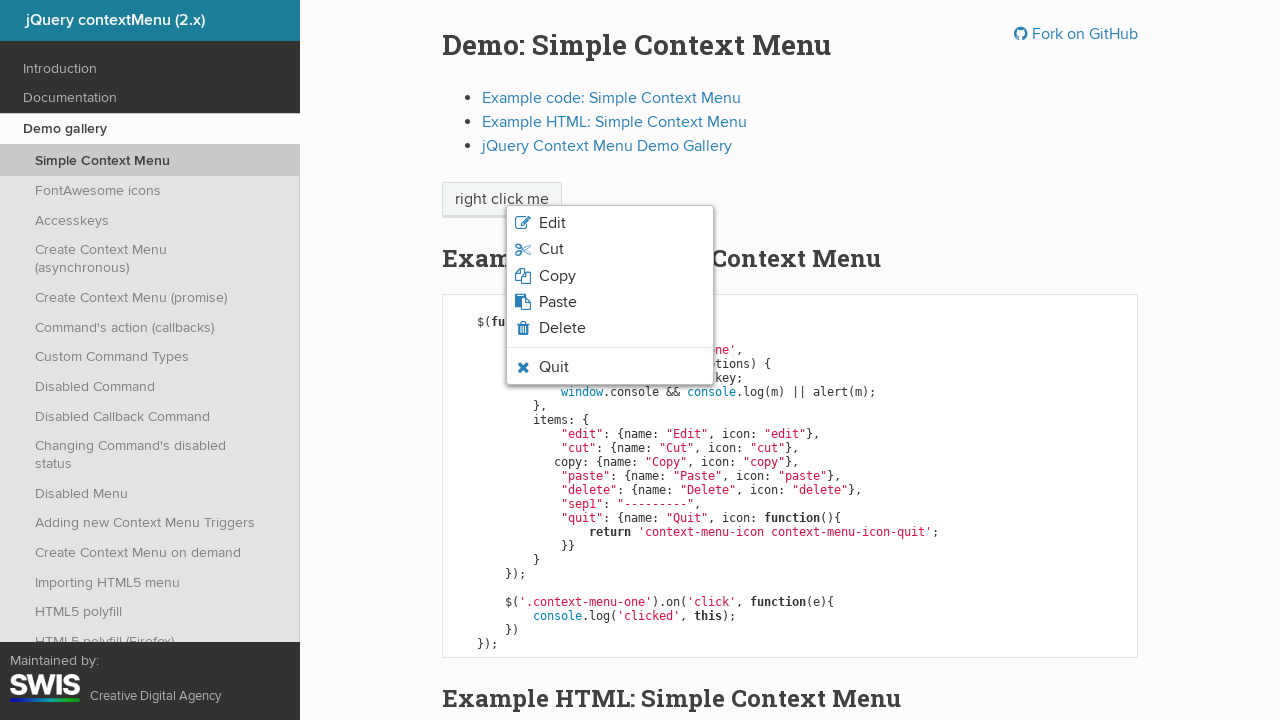

Retrieved copy menu text: 'Copy'
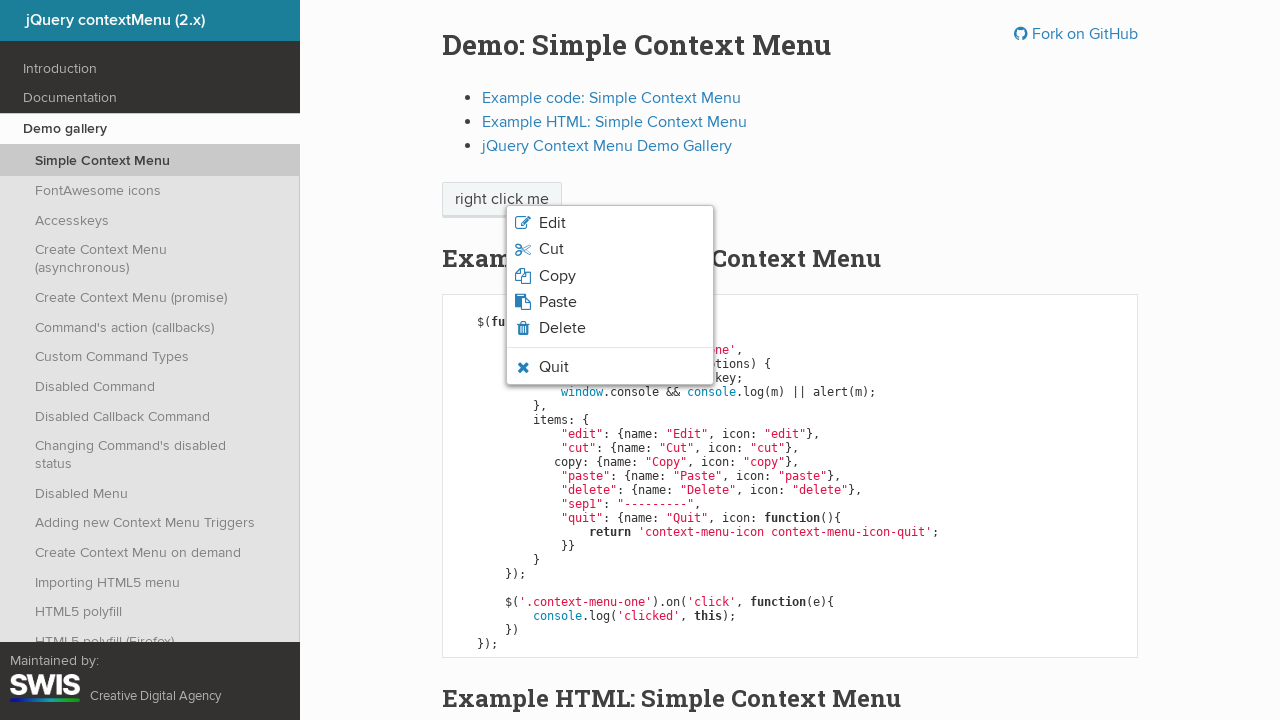

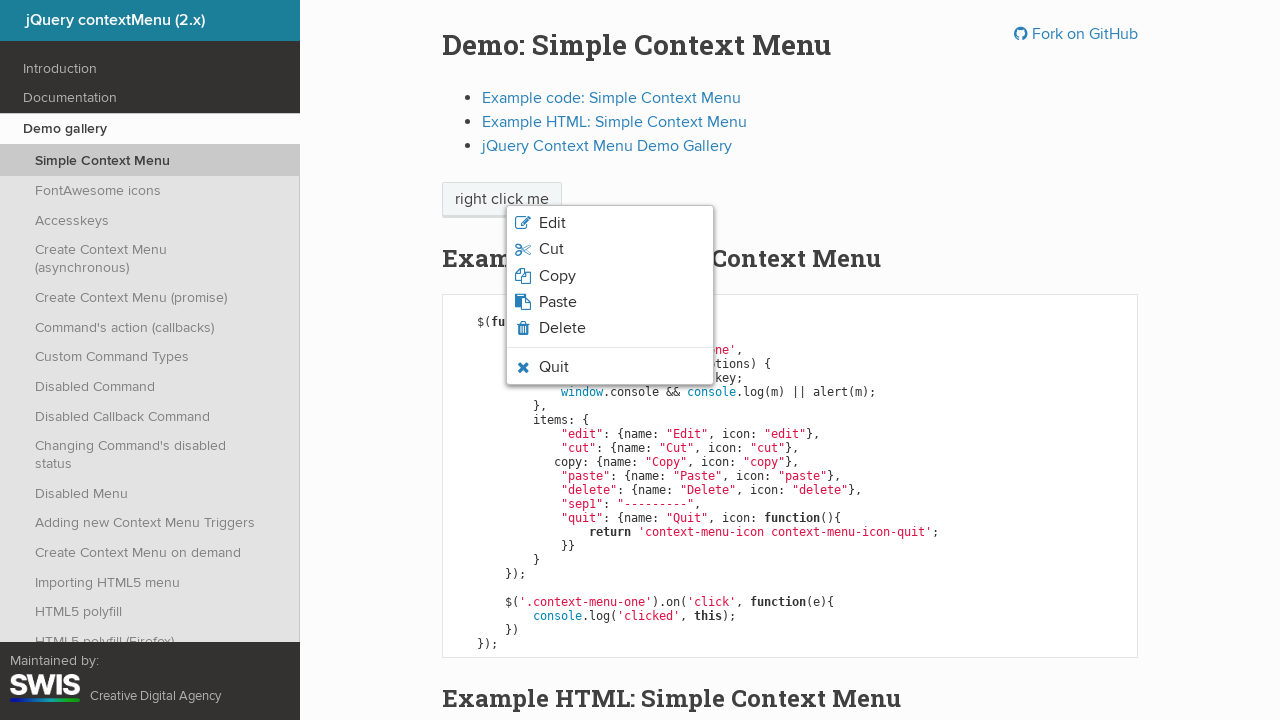